Tests the file upload page by interacting with the file upload input element and submit button on the Heroku test application

Starting URL: https://the-internet.herokuapp.com/upload

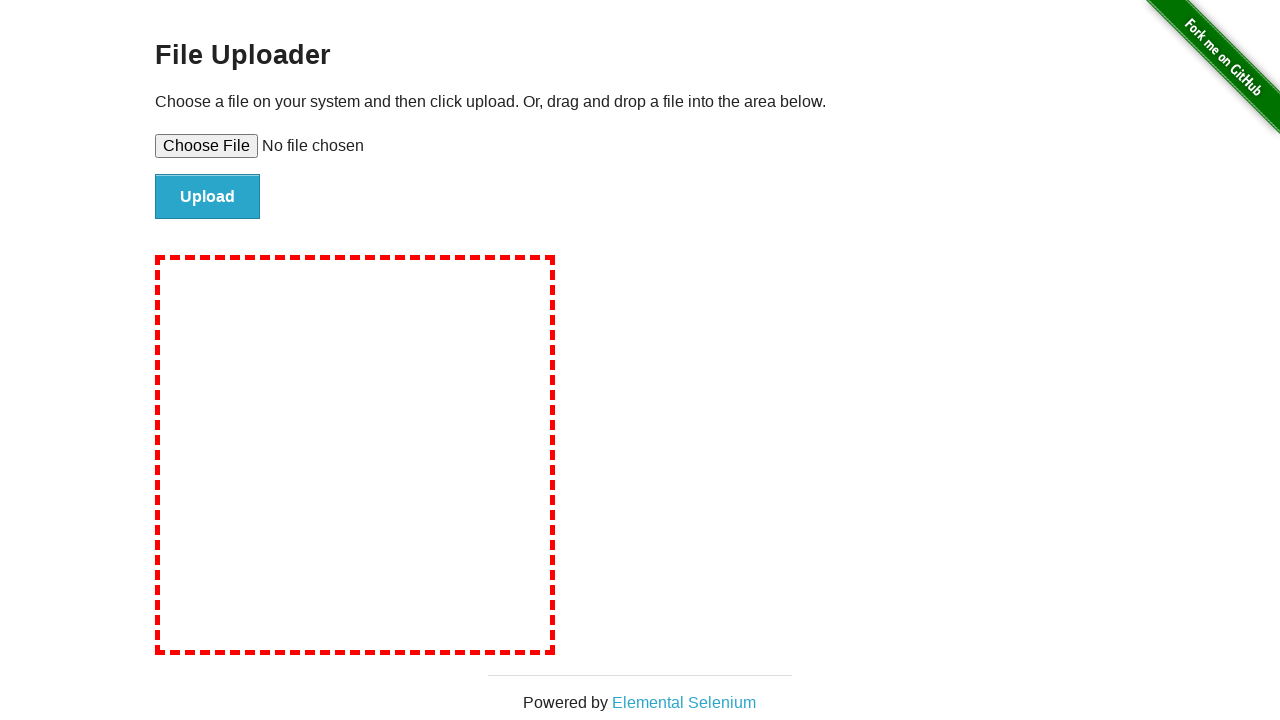

Waited for file upload input element to be available
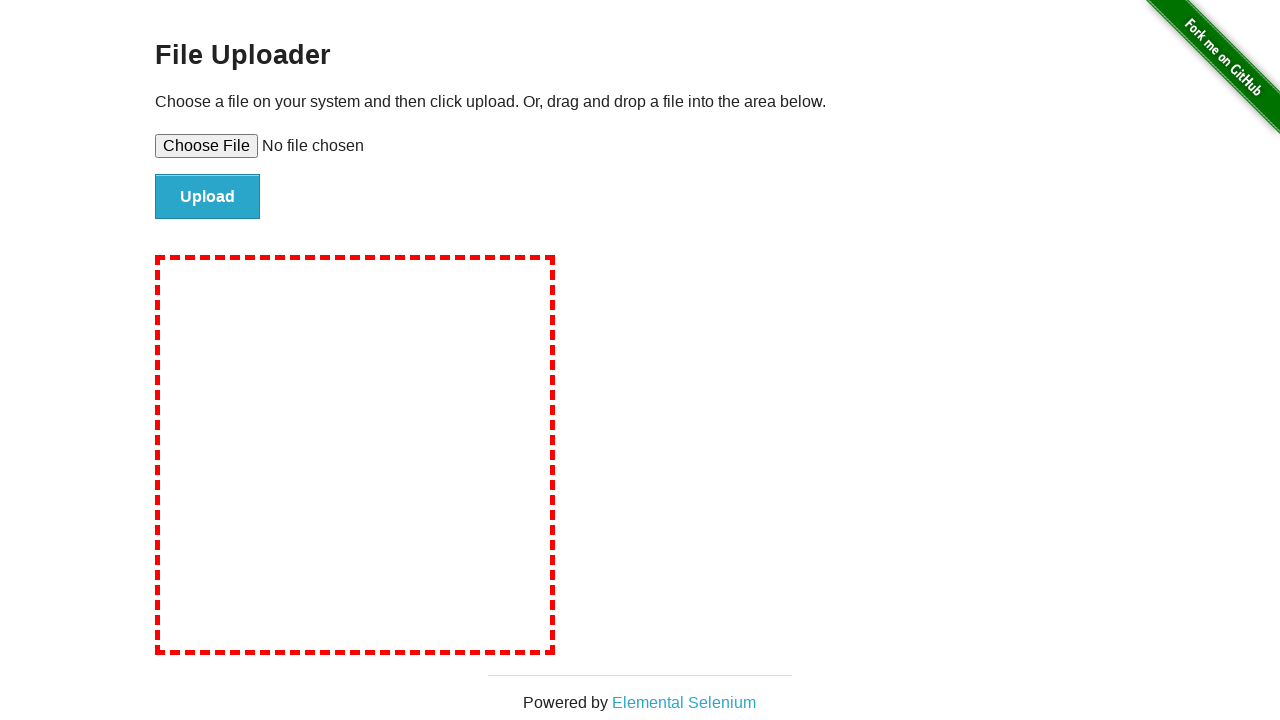

Set test file 'test-upload-file.txt' to file upload input
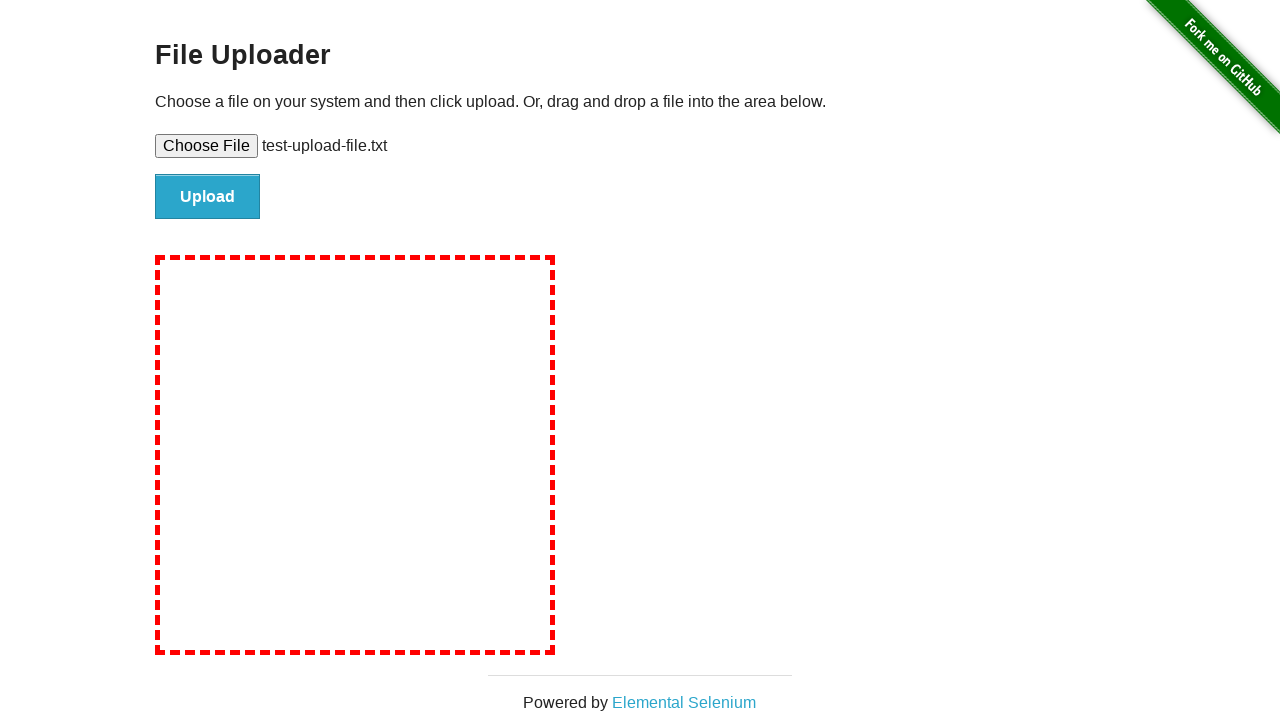

Clicked the upload submit button at (208, 197) on #file-submit
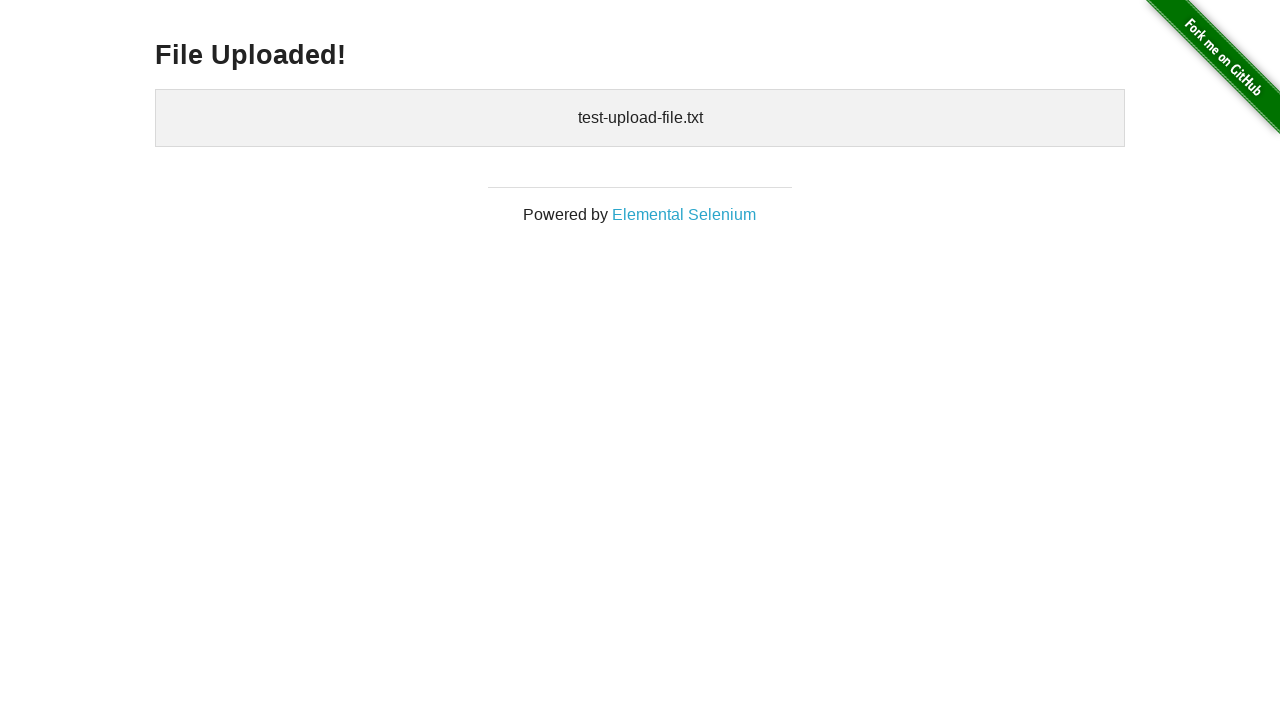

Waited for upload confirmation - uploaded files section appeared
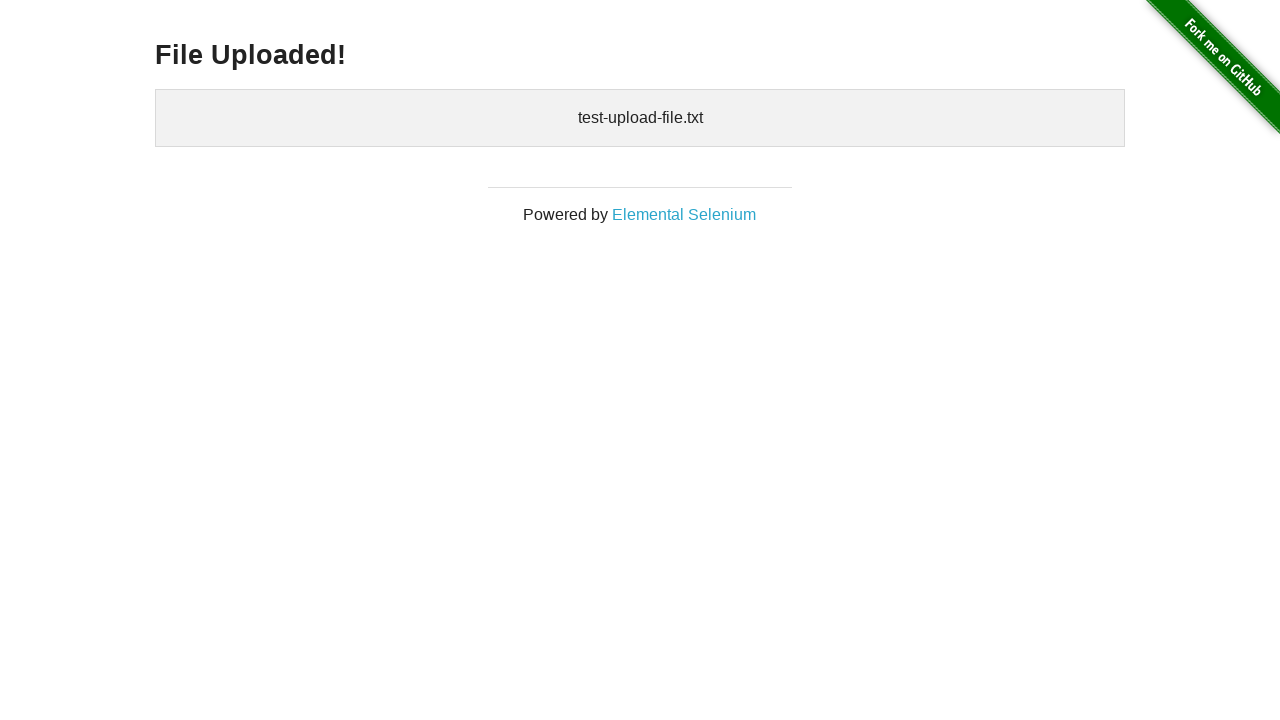

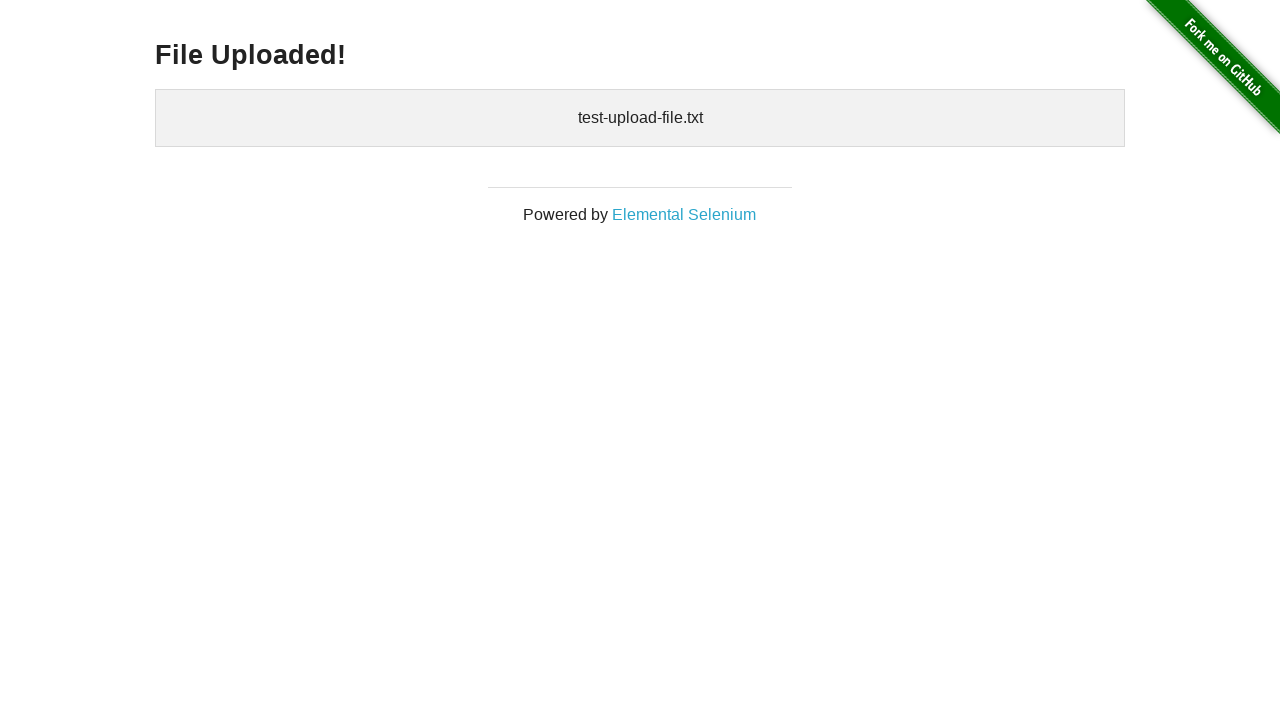